Tests radio button functionality by verifying initial state, clicking radio buttons, and confirming selection behavior where only one radio button can be selected at a time

Starting URL: https://rahulshettyacademy.com/AutomationPractice/

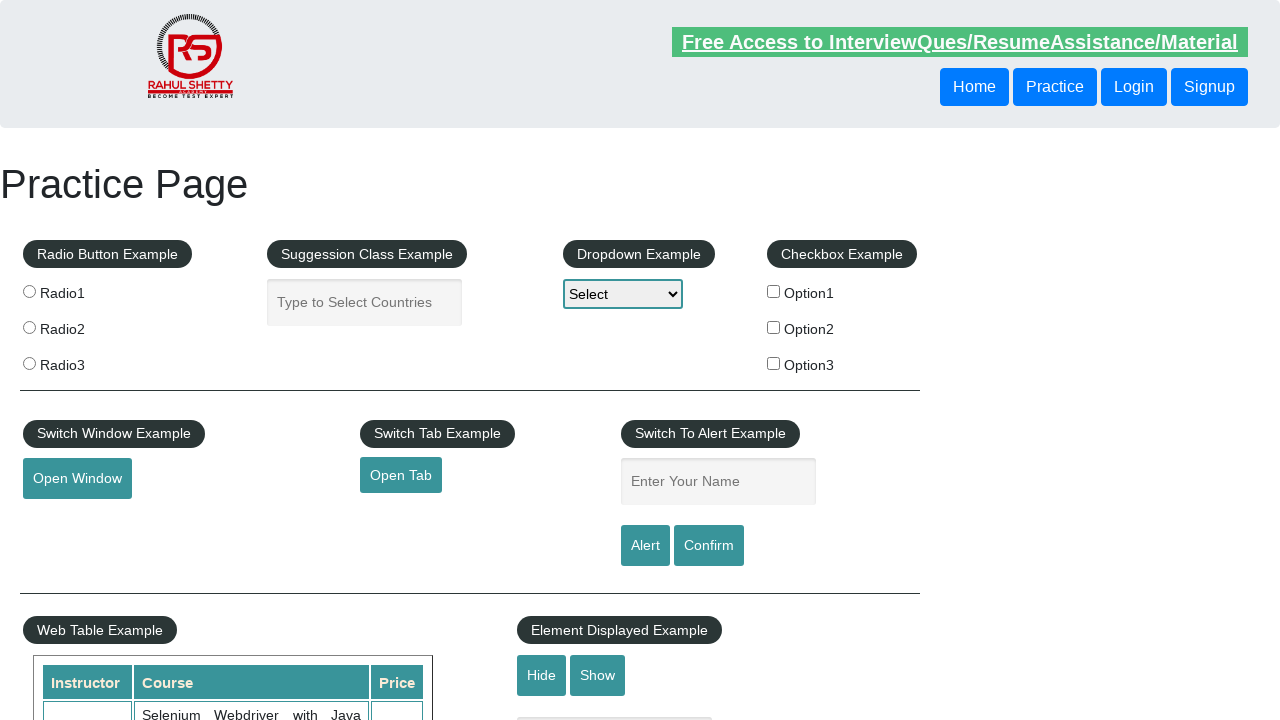

Located radio button 2 element
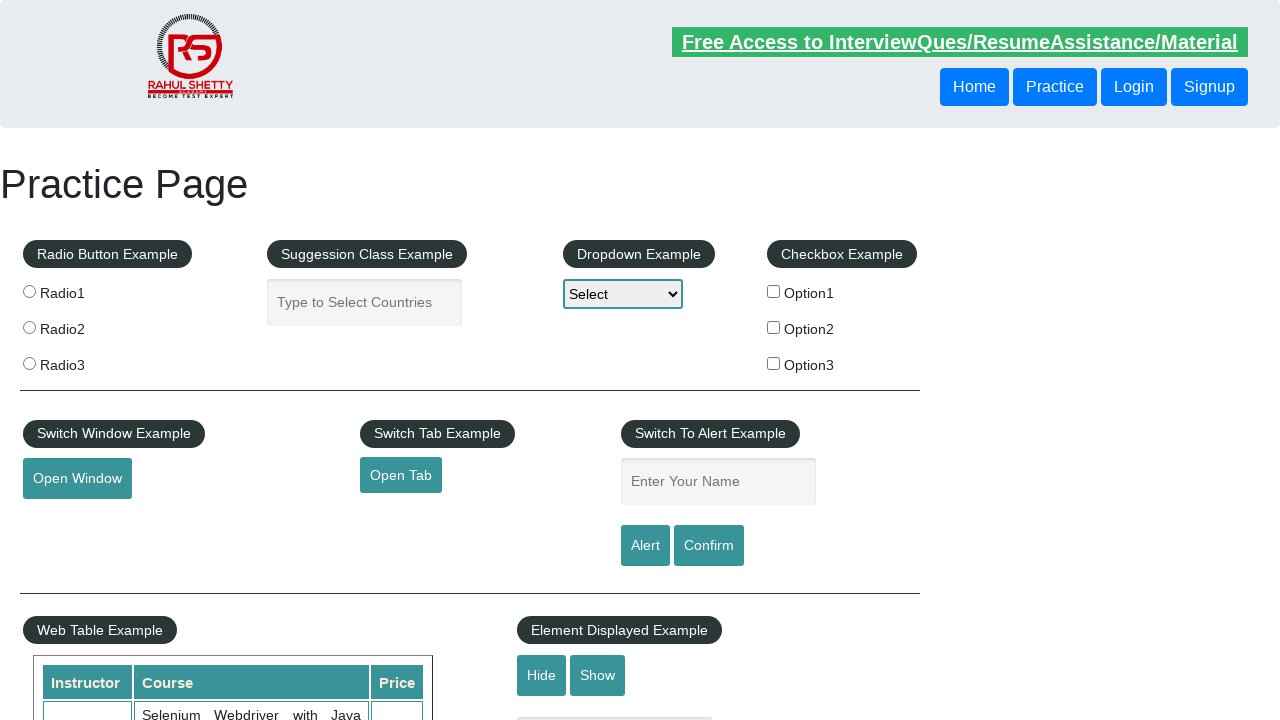

Verified radio button 2 is initially unselected
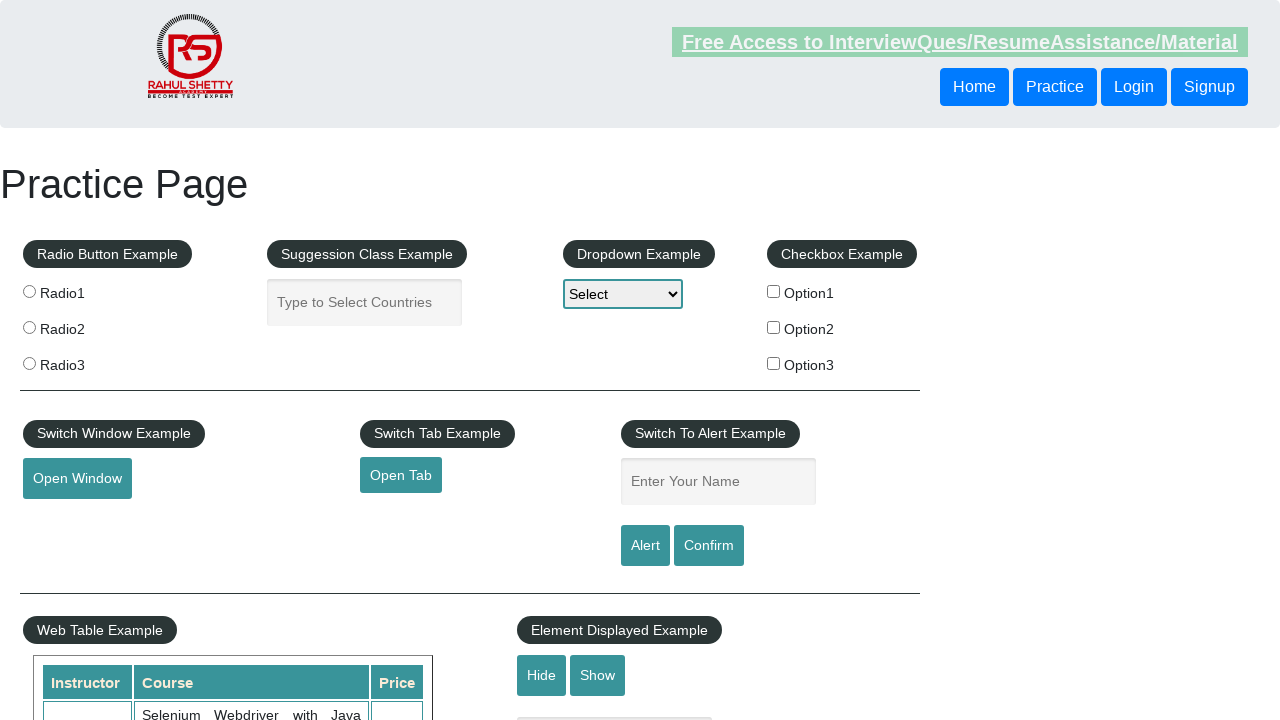

Clicked radio button 2 at (29, 327) on input[value='radio2']
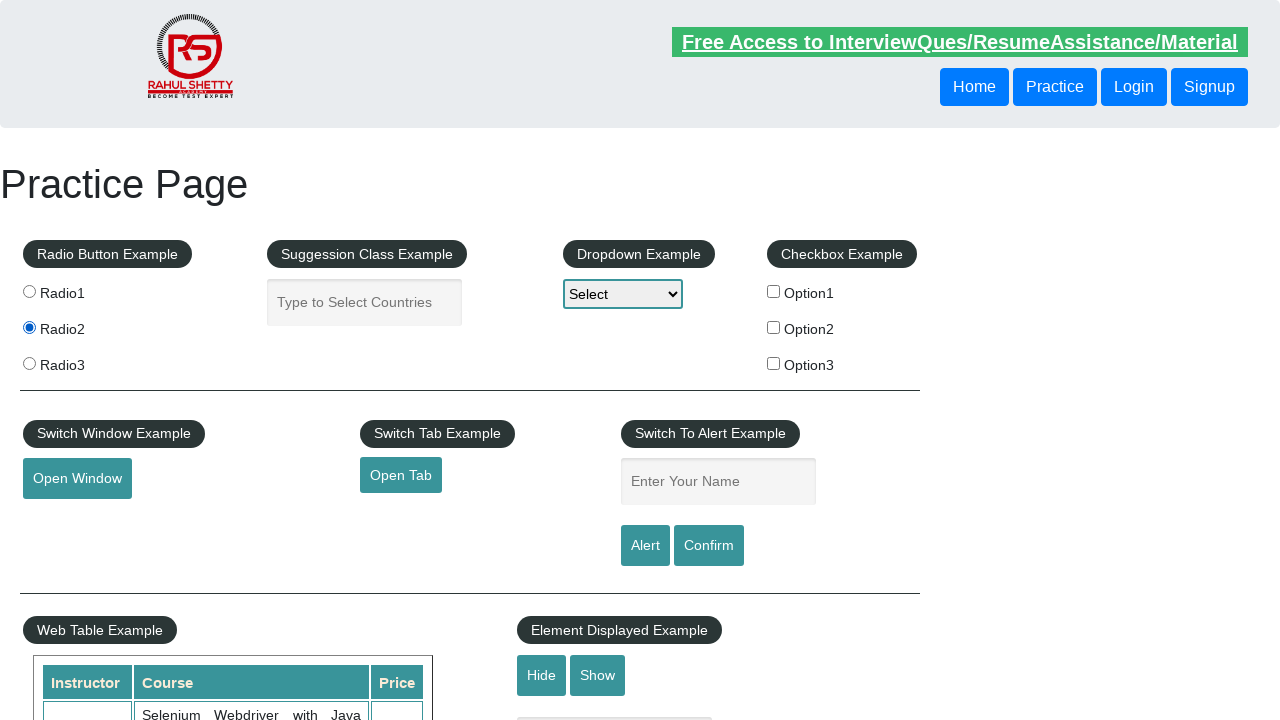

Verified radio button 2 is now selected
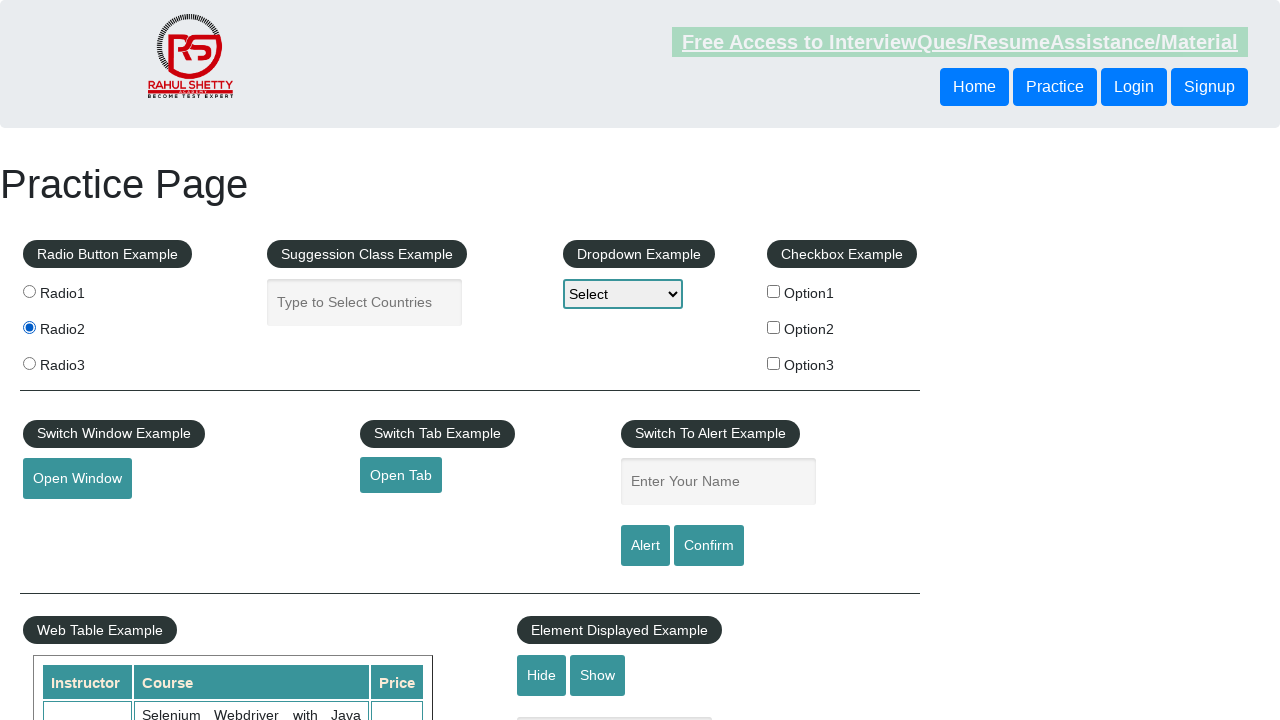

Located radio button 3 element
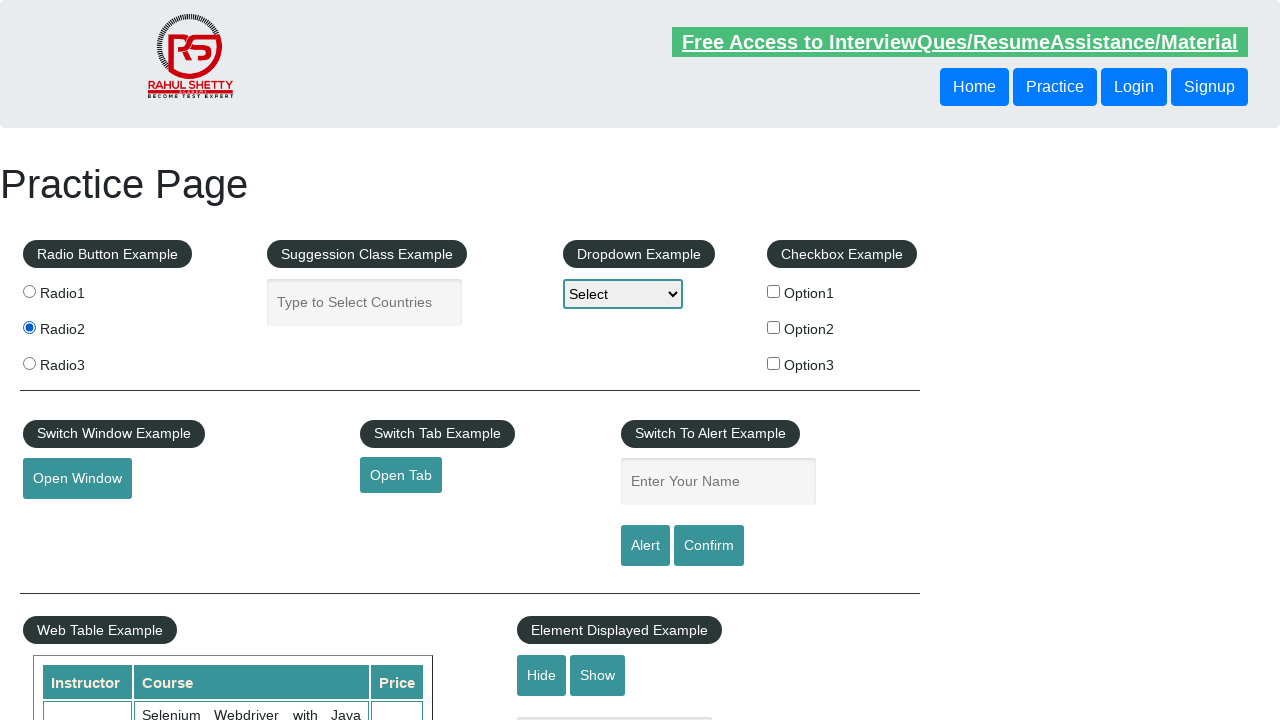

Clicked radio button 3 at (29, 363) on input[value='radio3']
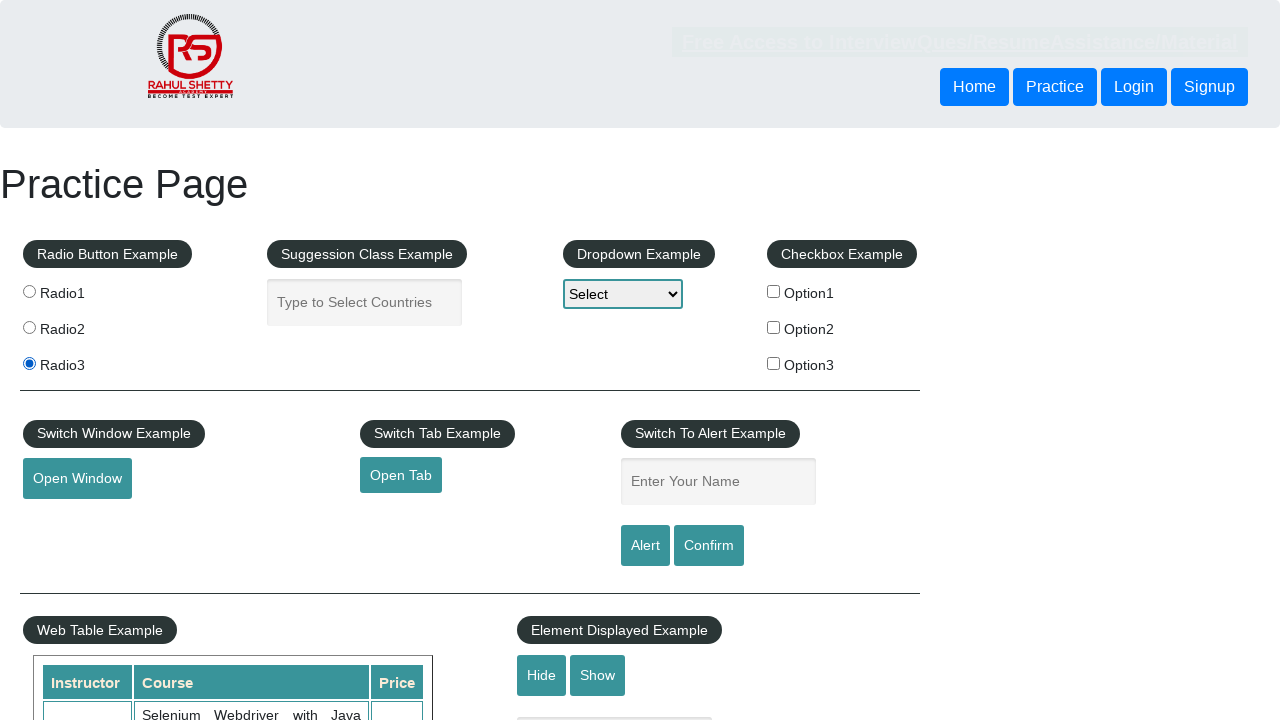

Verified radio button 3 is now selected
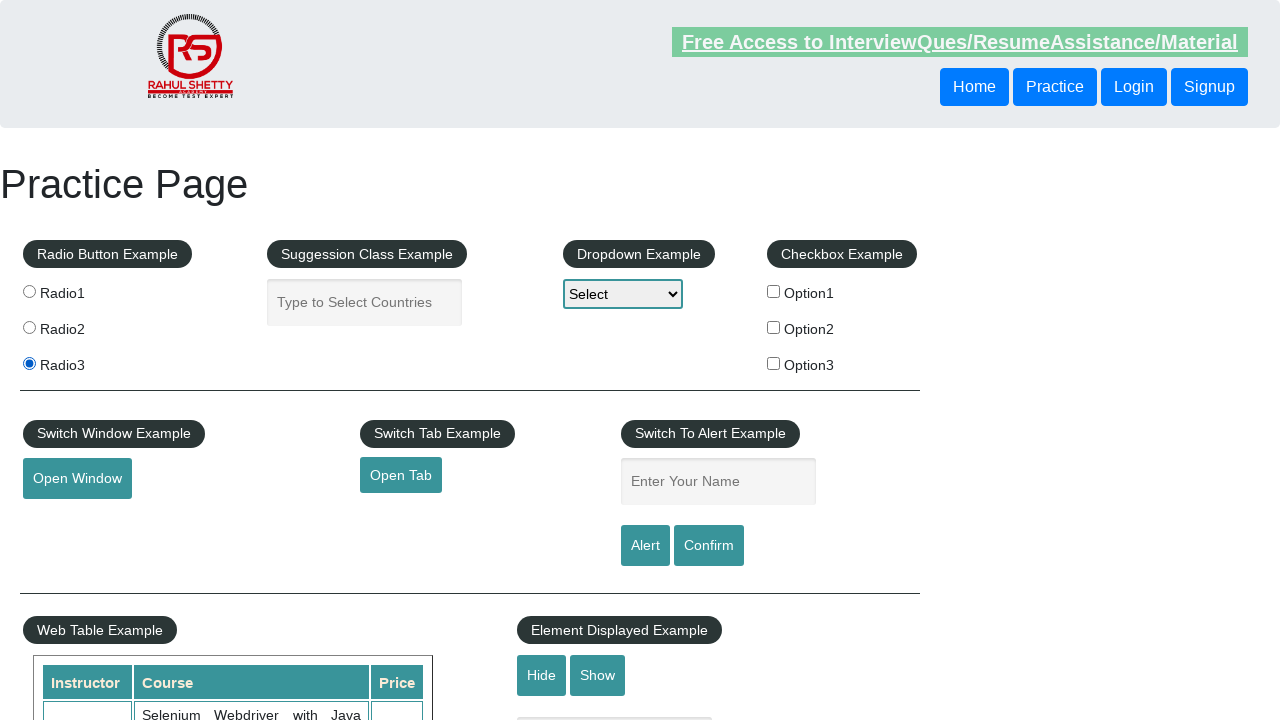

Verified radio button 2 is unselected after selecting radio button 3
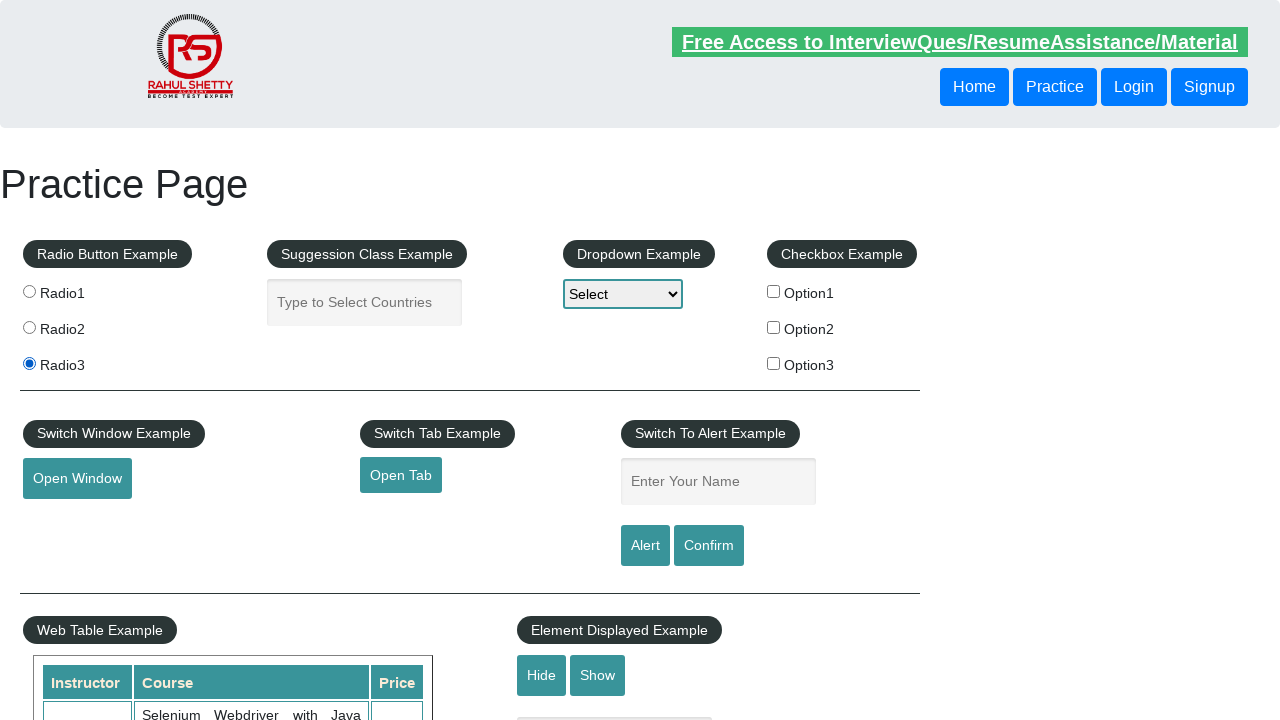

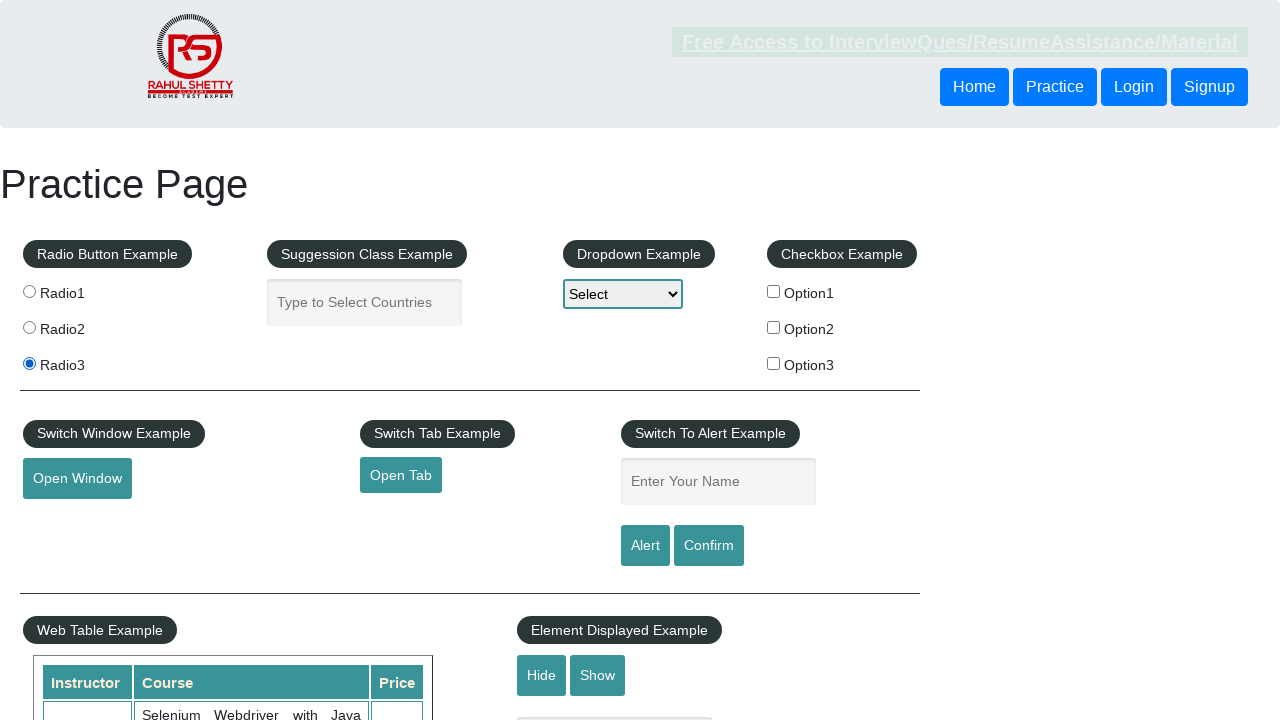